Tests moving mouse to absolute viewport coordinates

Starting URL: https://www.selenium.dev/selenium/web/mouse_interaction.html

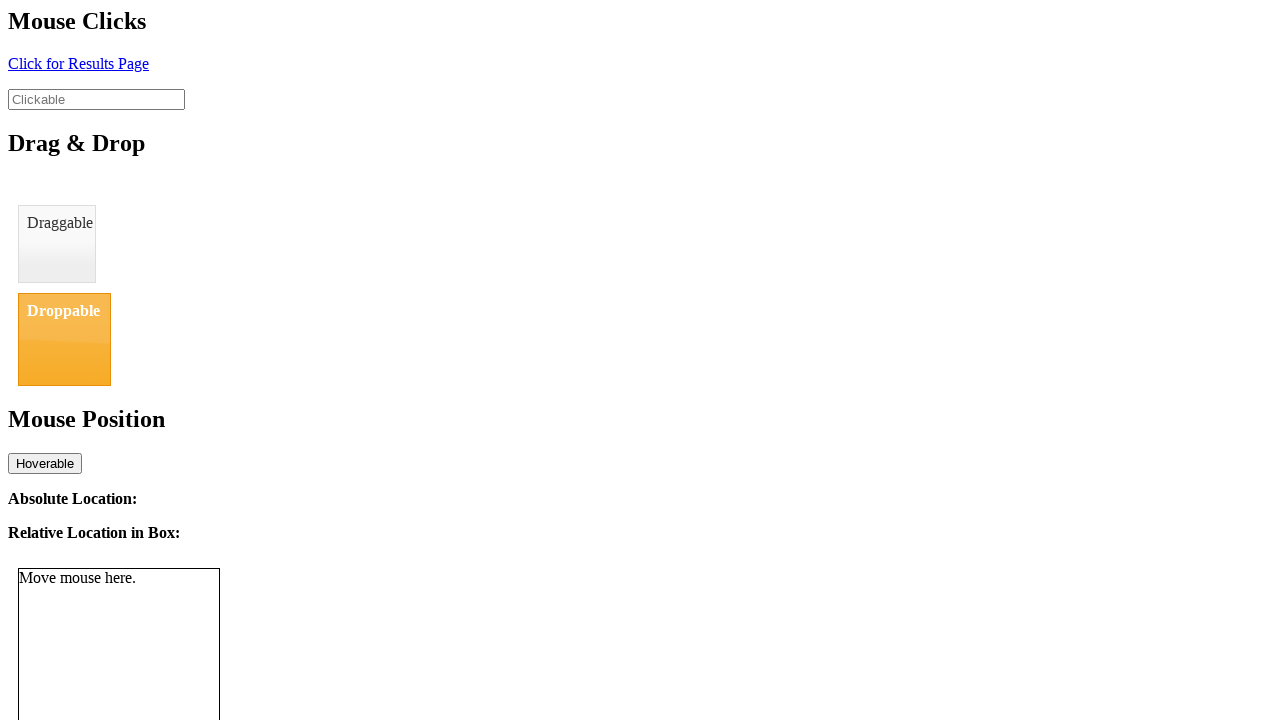

Moved mouse to absolute viewport coordinates (8, 12) at (8, 12)
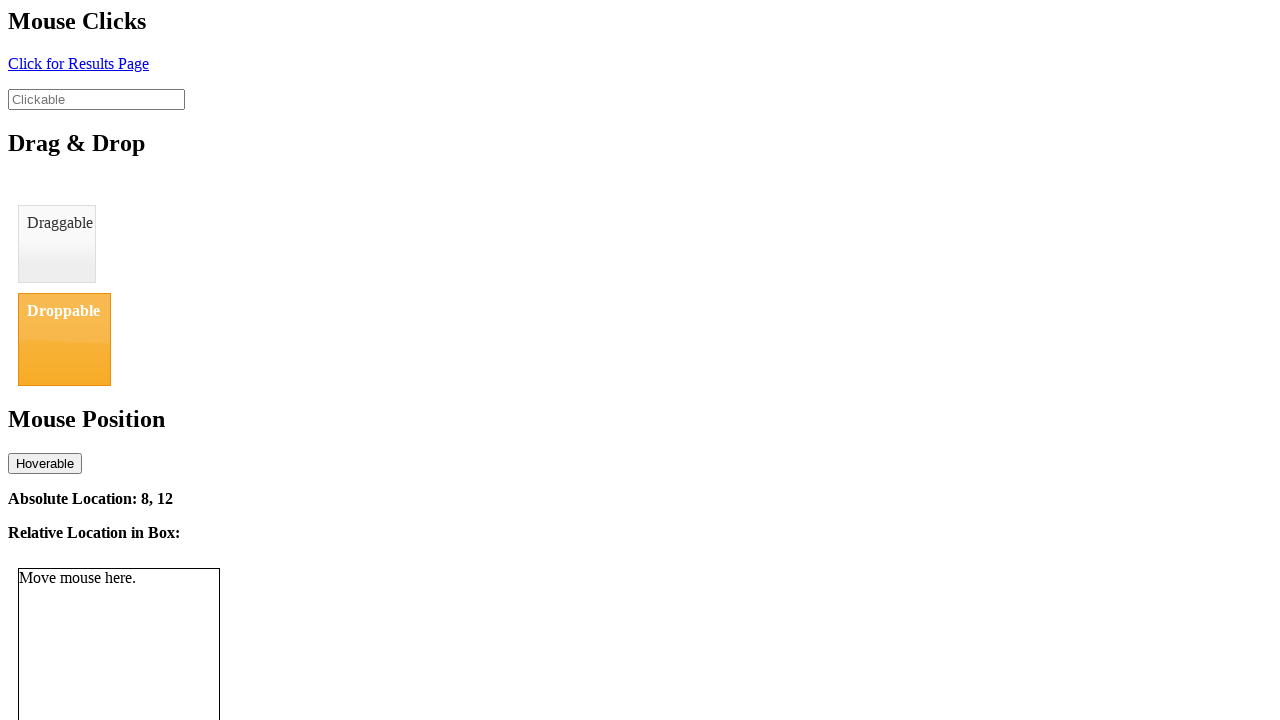

Waited for position indicator to update
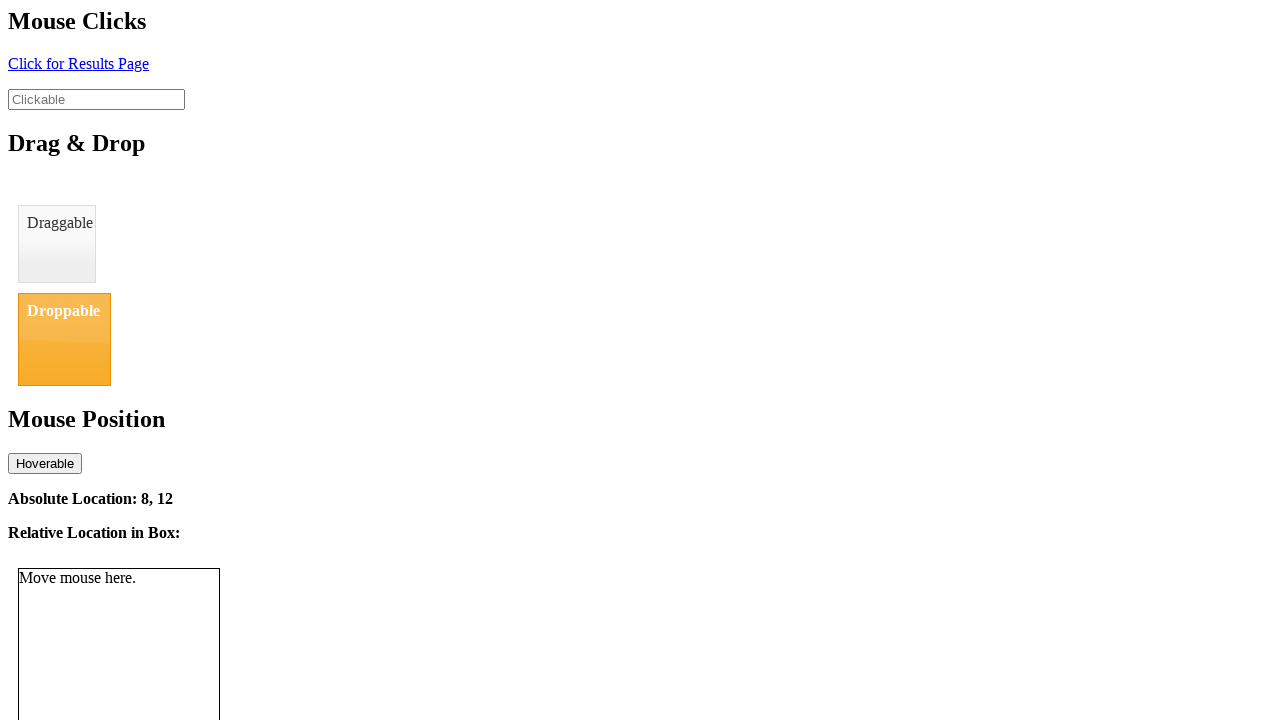

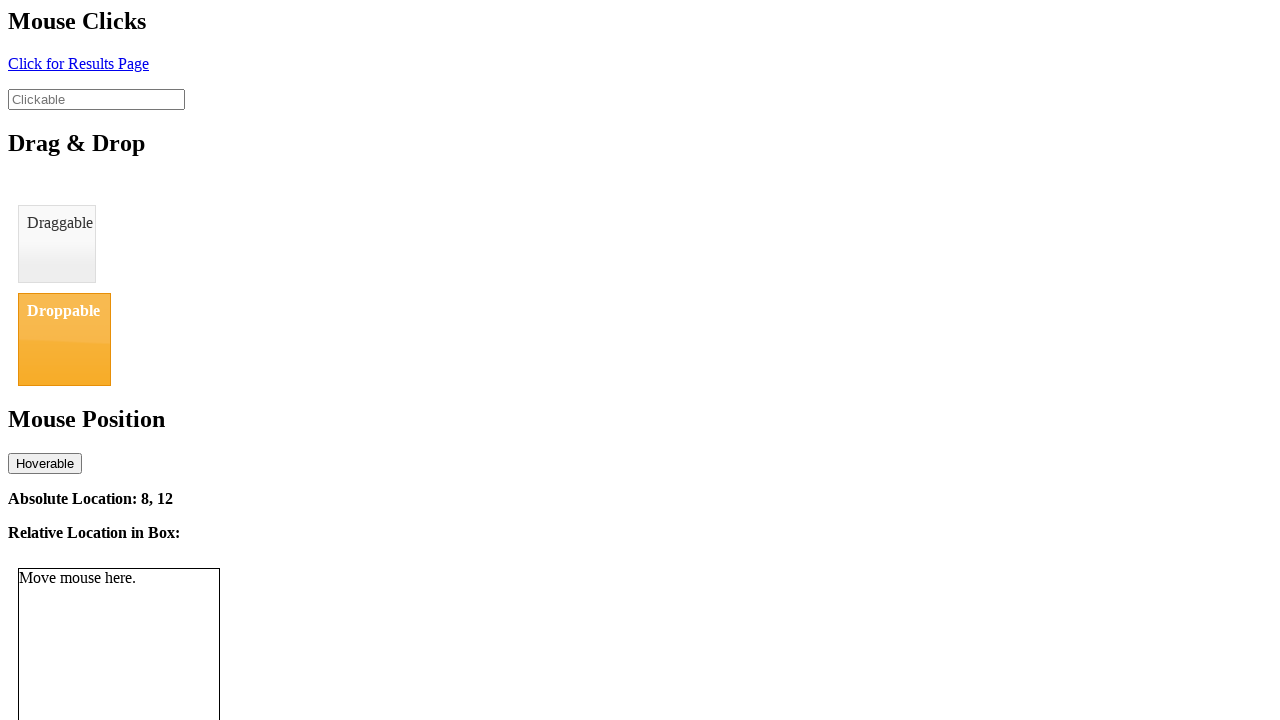